Tests dropdown element by navigating to a dropdown page and verifying the dropdown options are visible and accessible

Starting URL: https://the-internet.herokuapp.com/dropdown

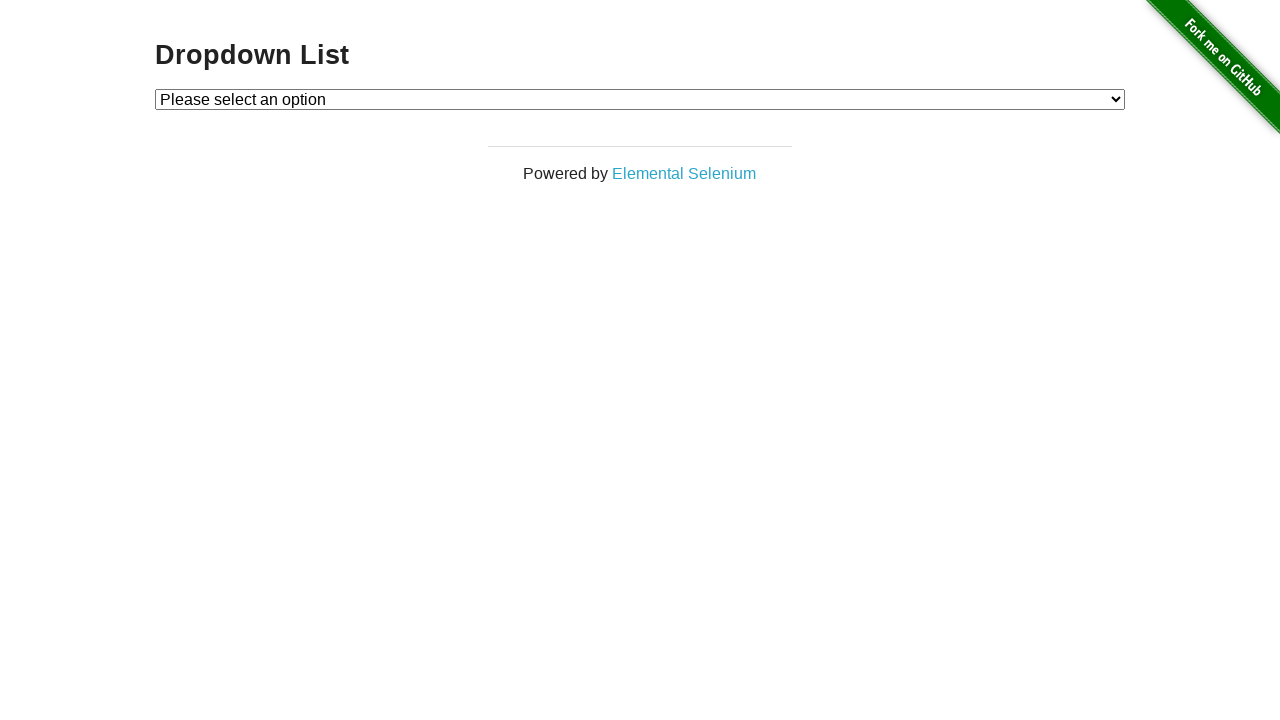

Dropdown element is visible and ready
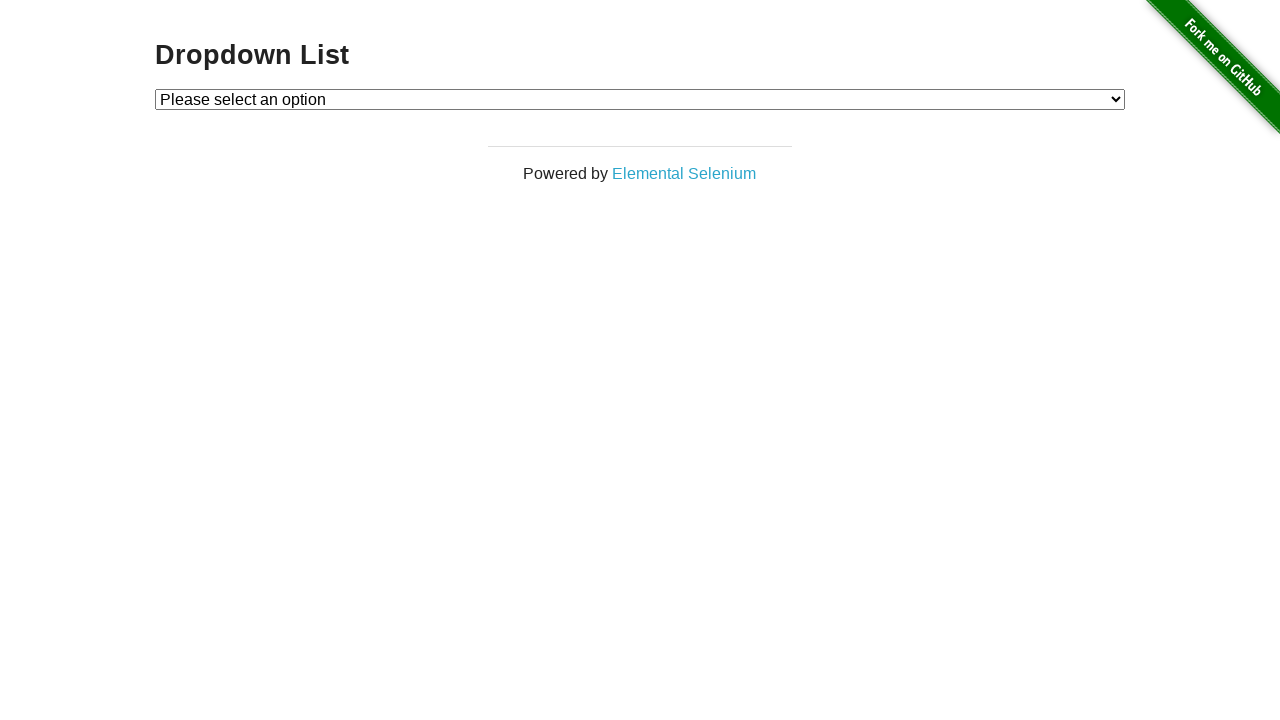

Selected option '1' from dropdown on #dropdown
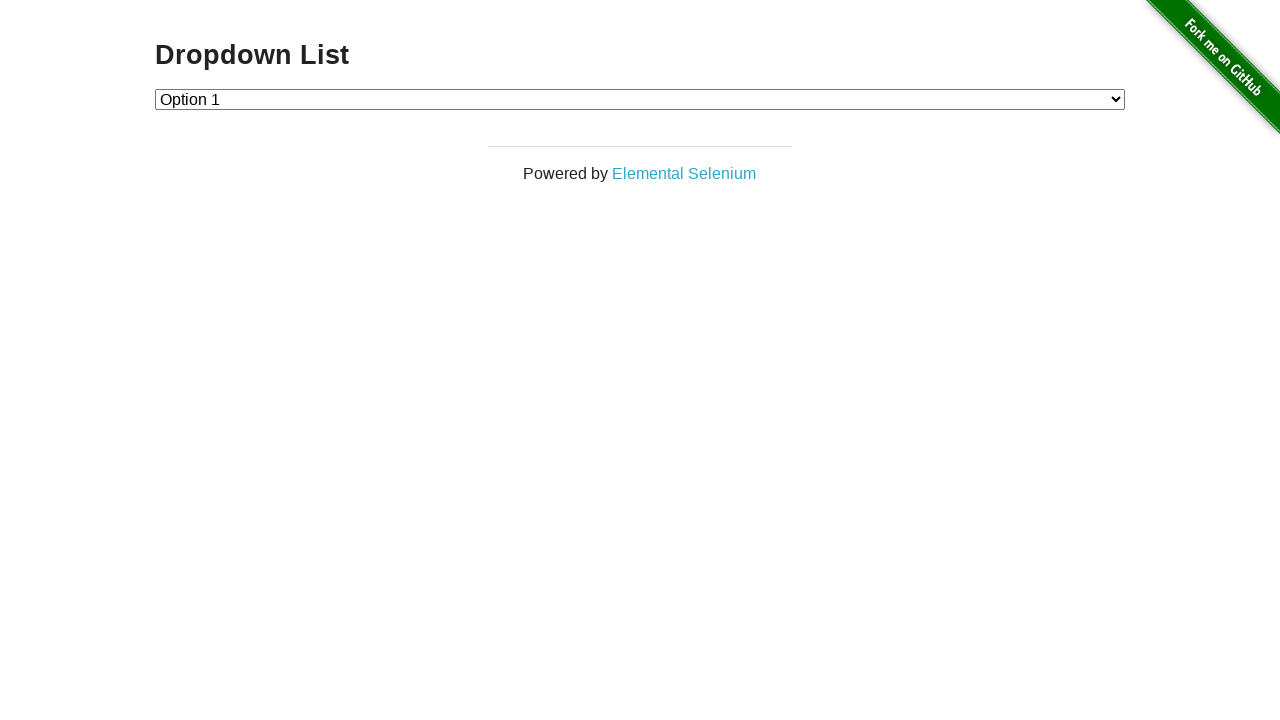

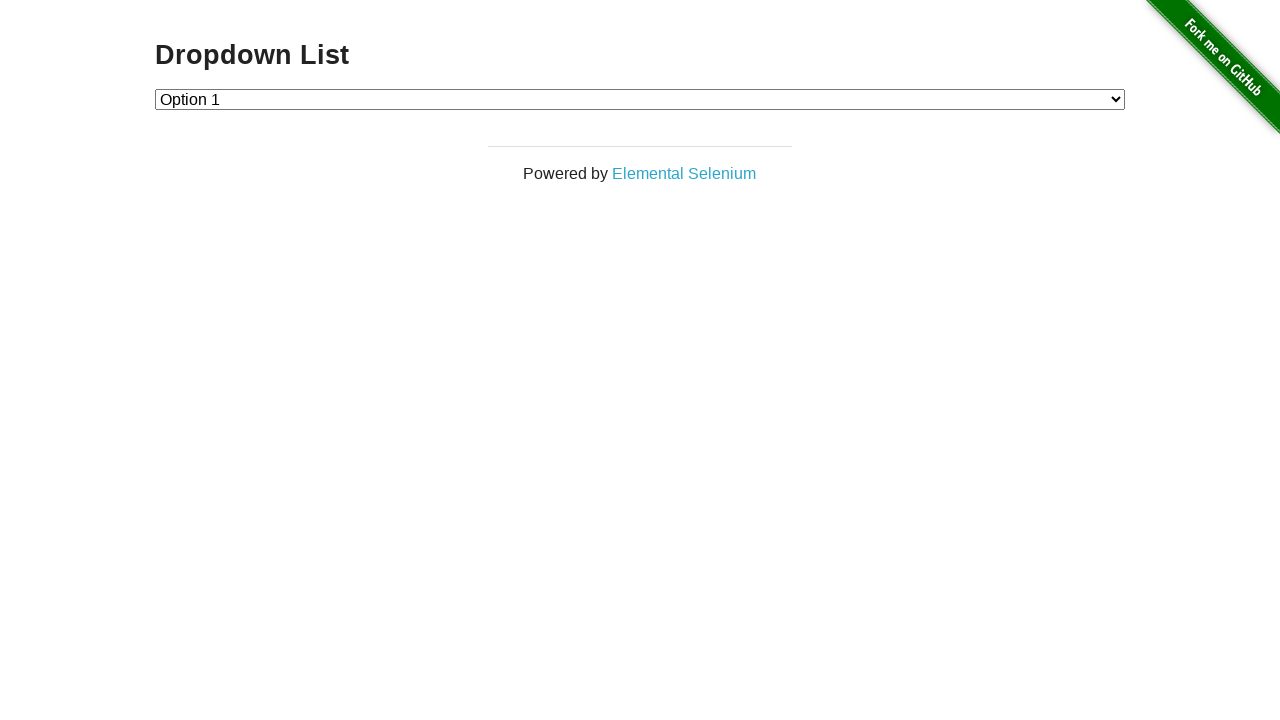